Tests browser navigation by clicking a home button, navigating back to the previous page, and refreshing the page

Starting URL: https://letcode.in/button

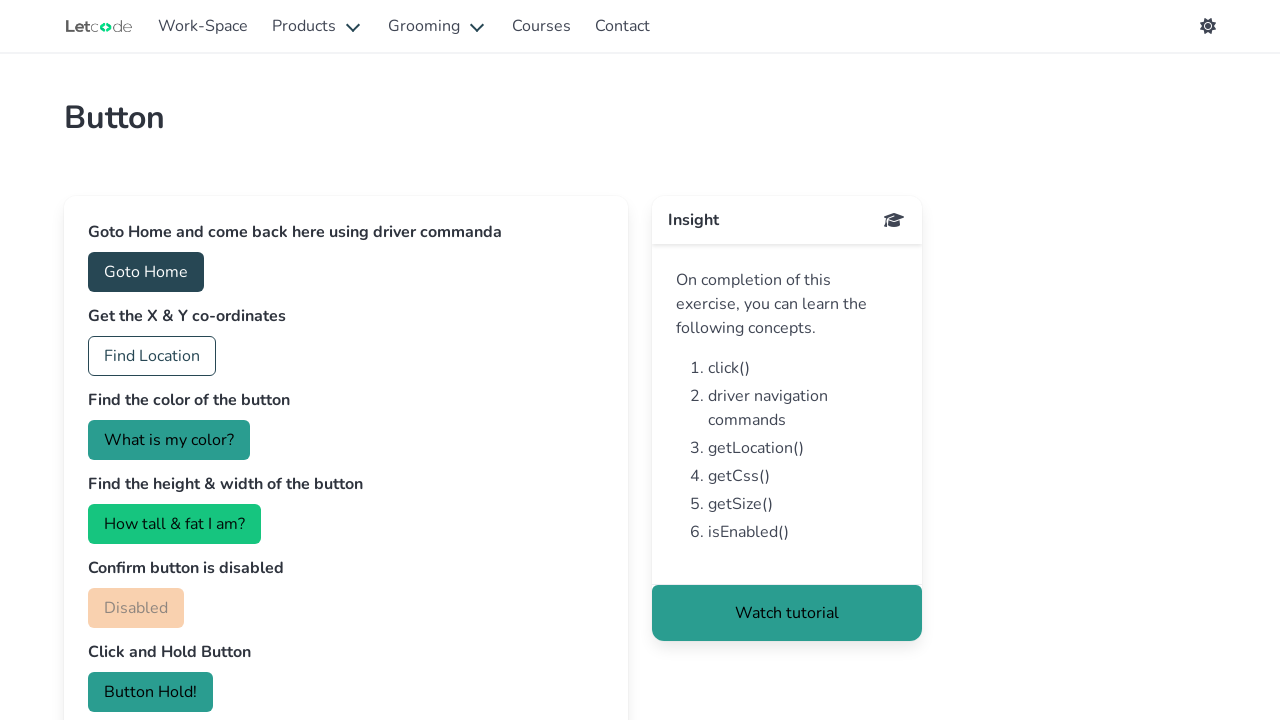

Clicked home button at (146, 272) on #home
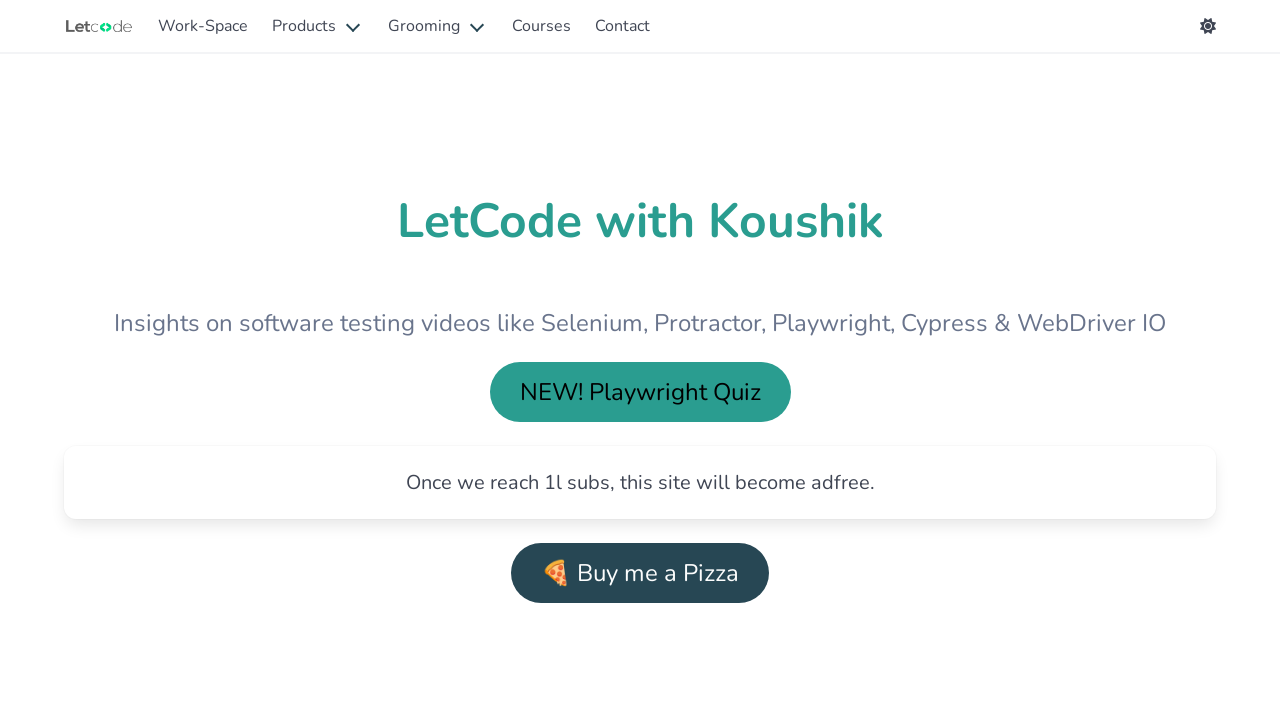

Home page loaded
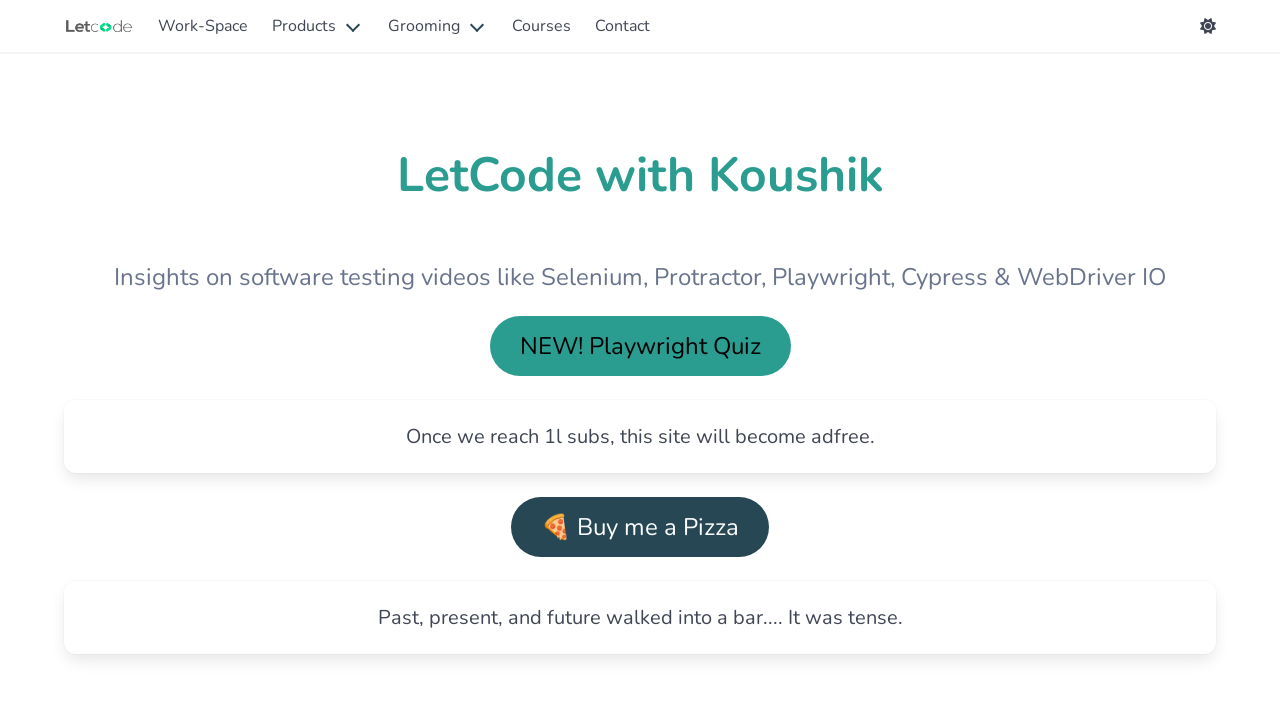

Navigated back to button page
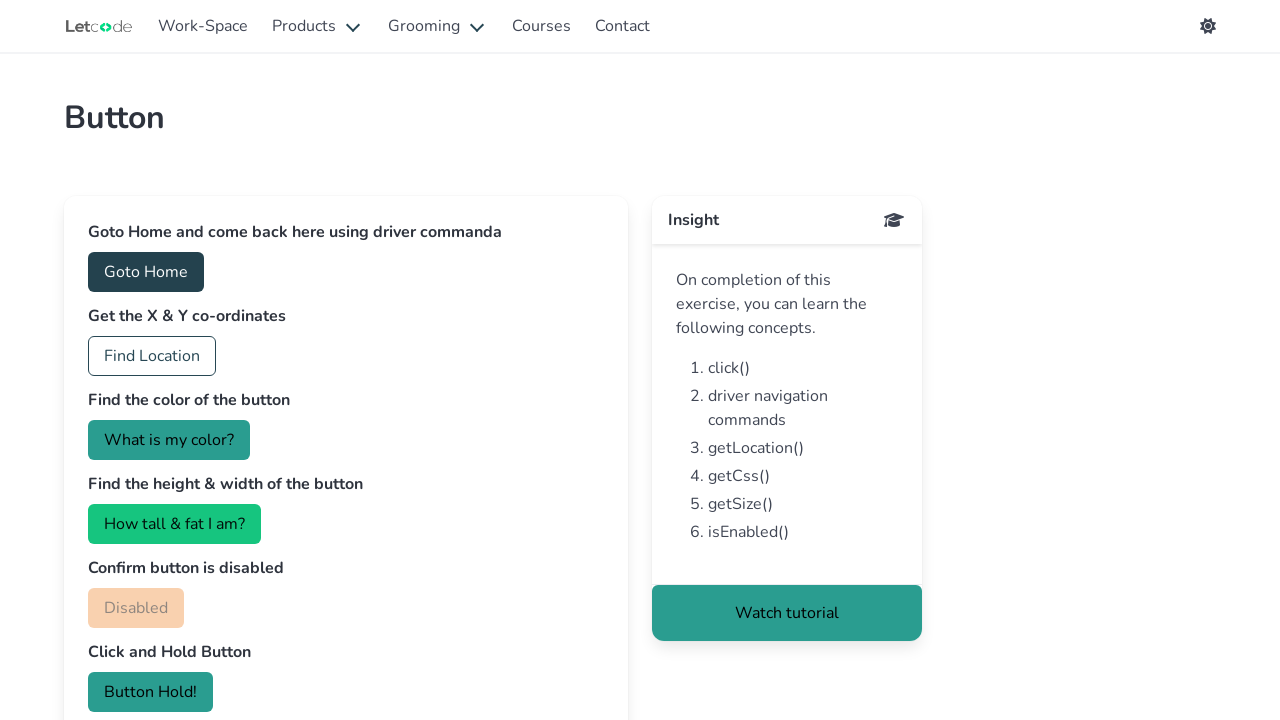

Button page loaded after back navigation
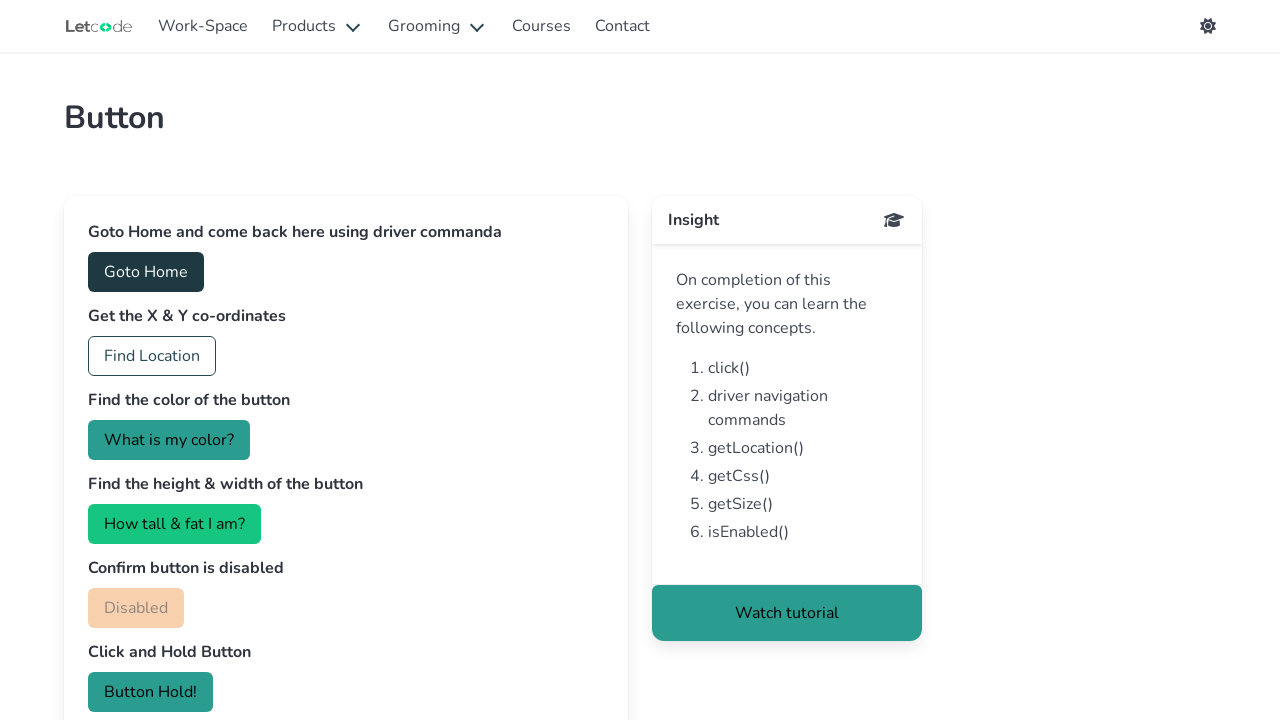

Page refreshed
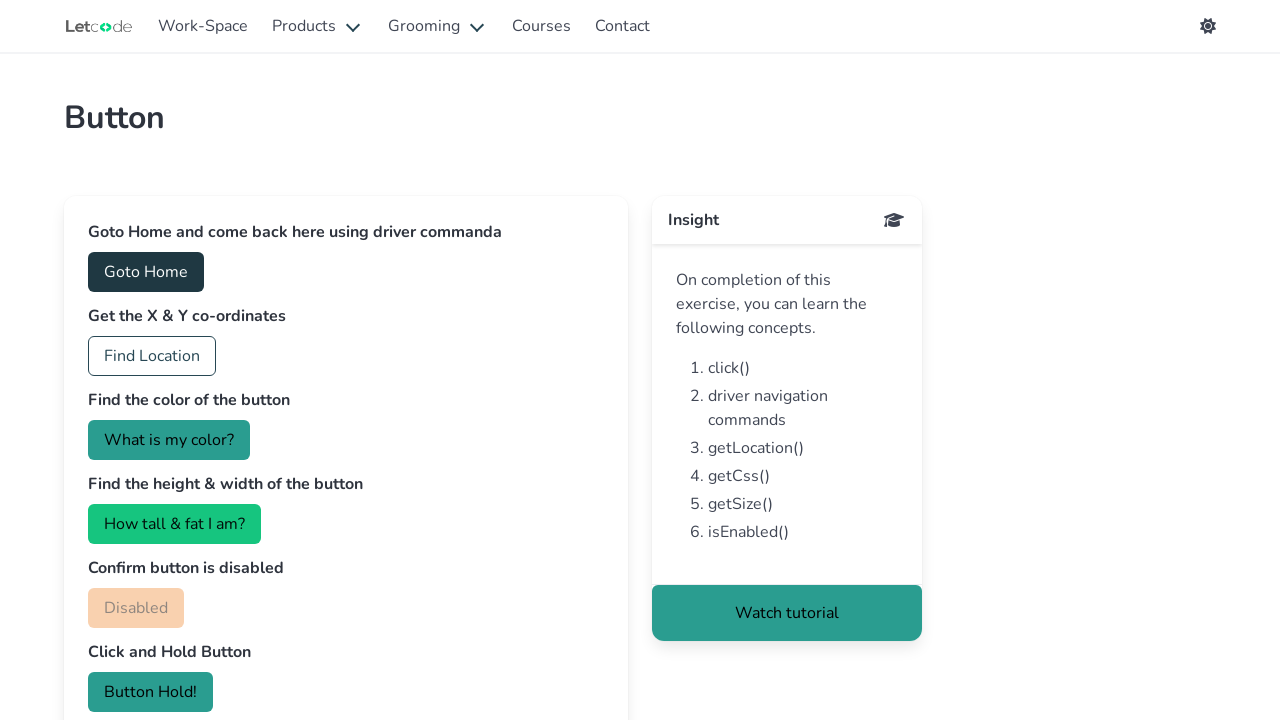

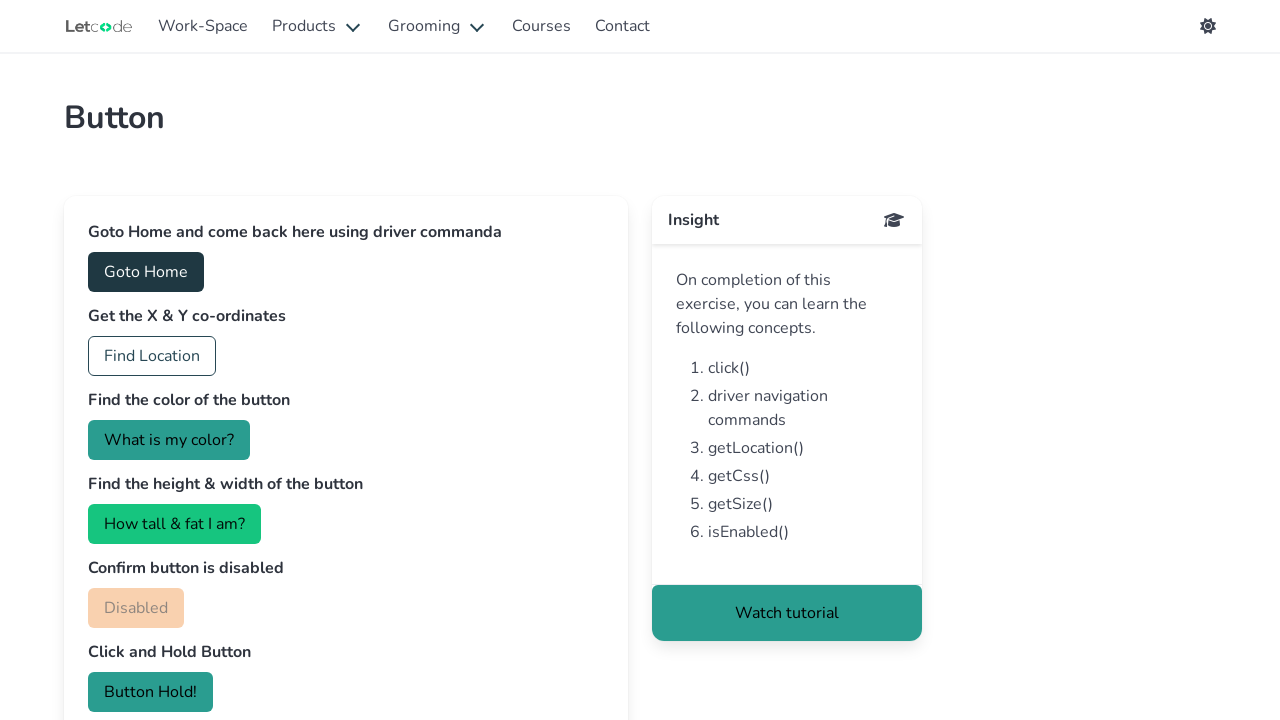